Tests clicking a button identified by its CSS class name on a UI testing playground page that demonstrates class attribute challenges.

Starting URL: http://uitestingplayground.com/classattr

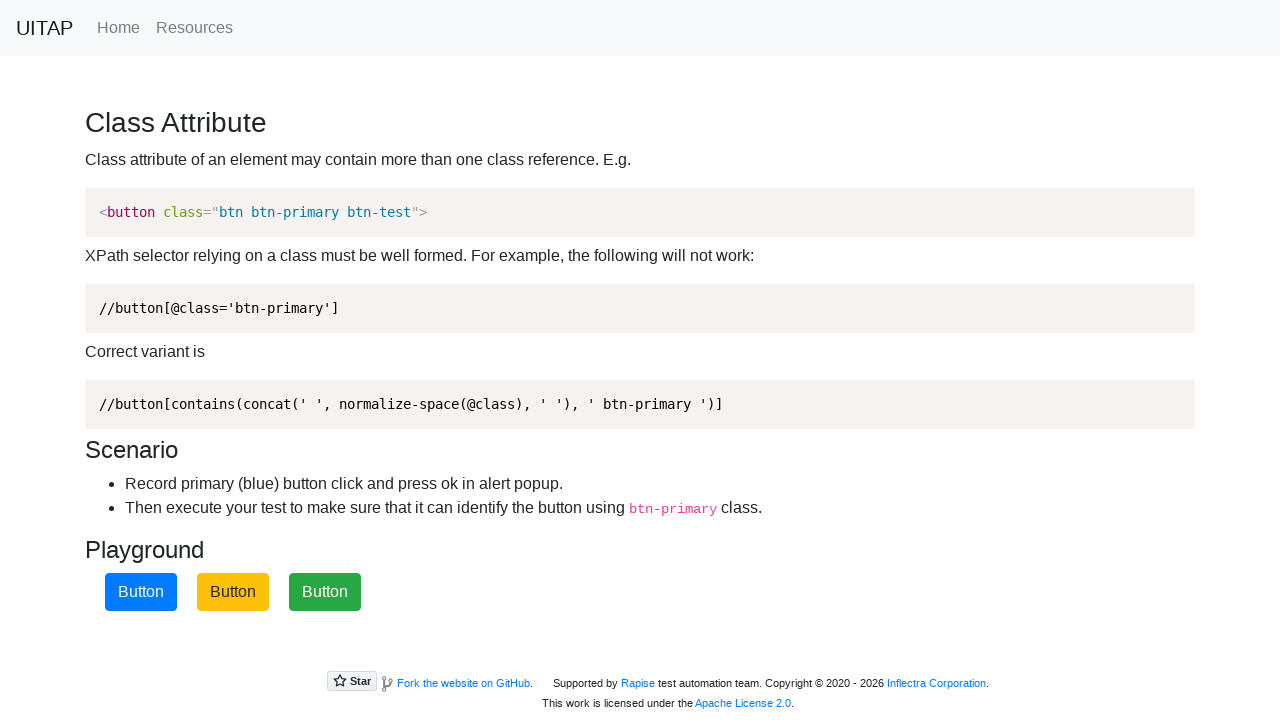

Navigated to UI Testing Playground class attribute page
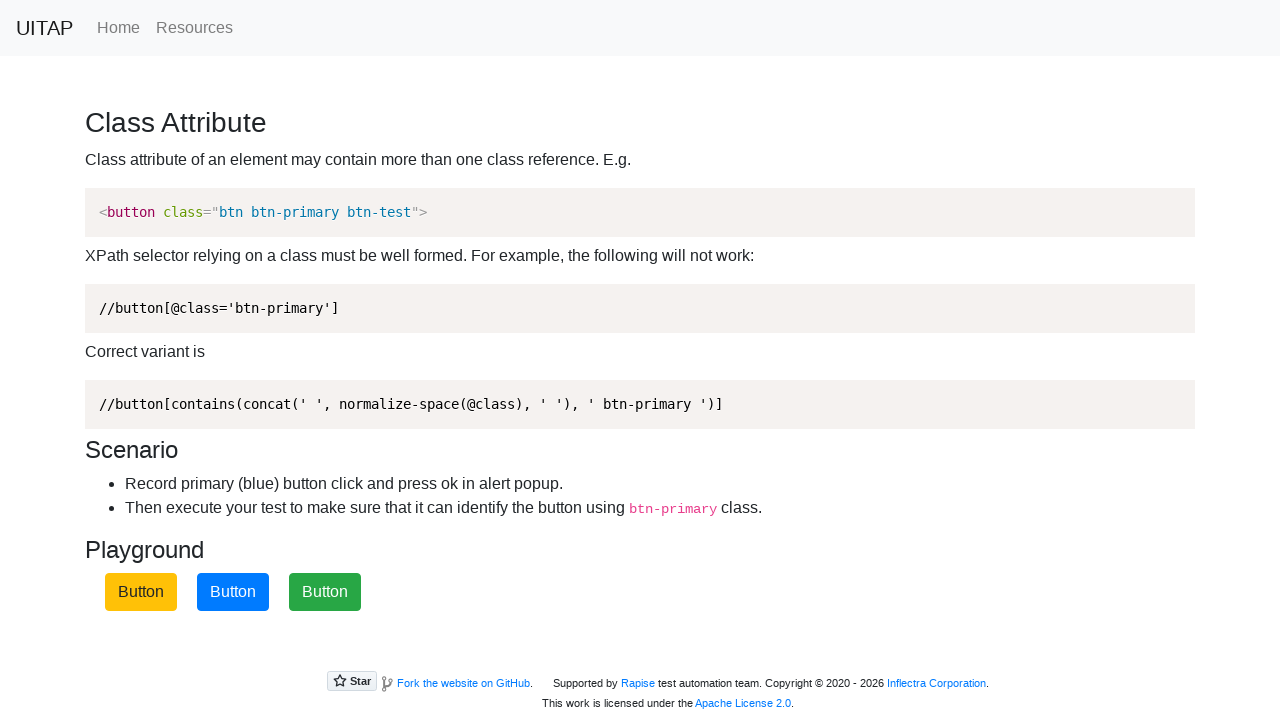

Clicked the primary button identified by CSS class name .btn-primary at (233, 592) on .btn-primary
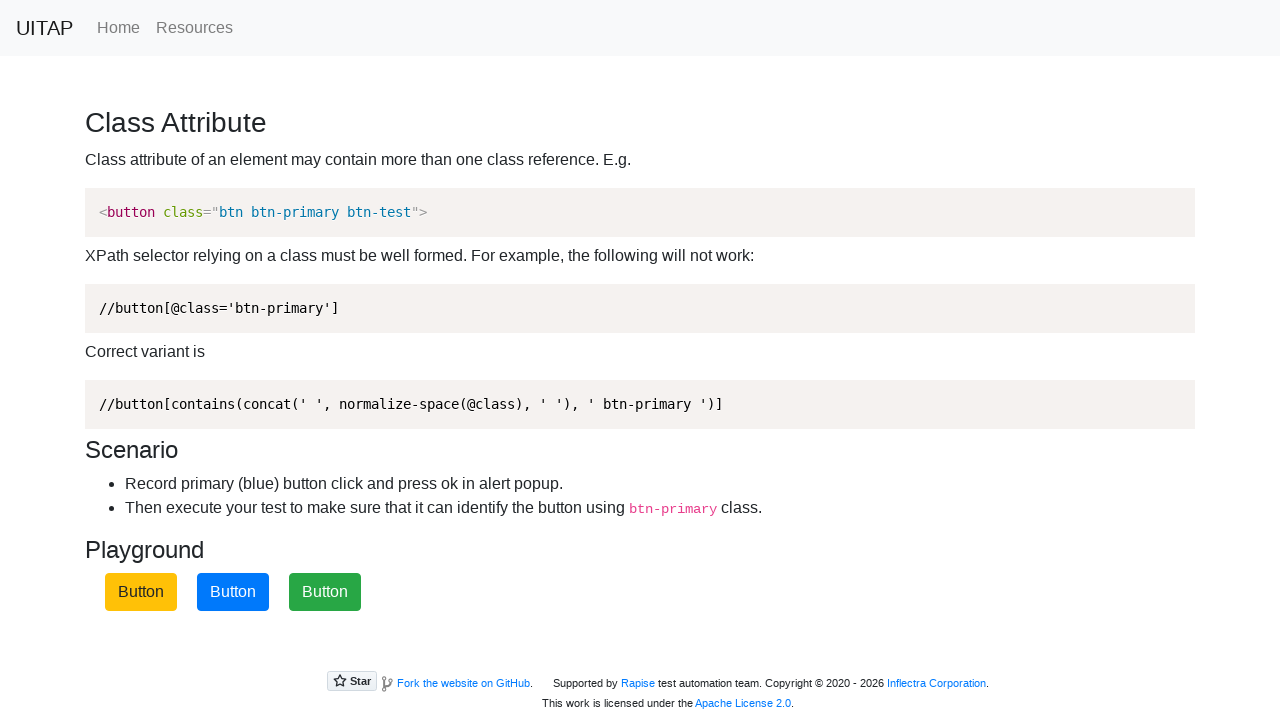

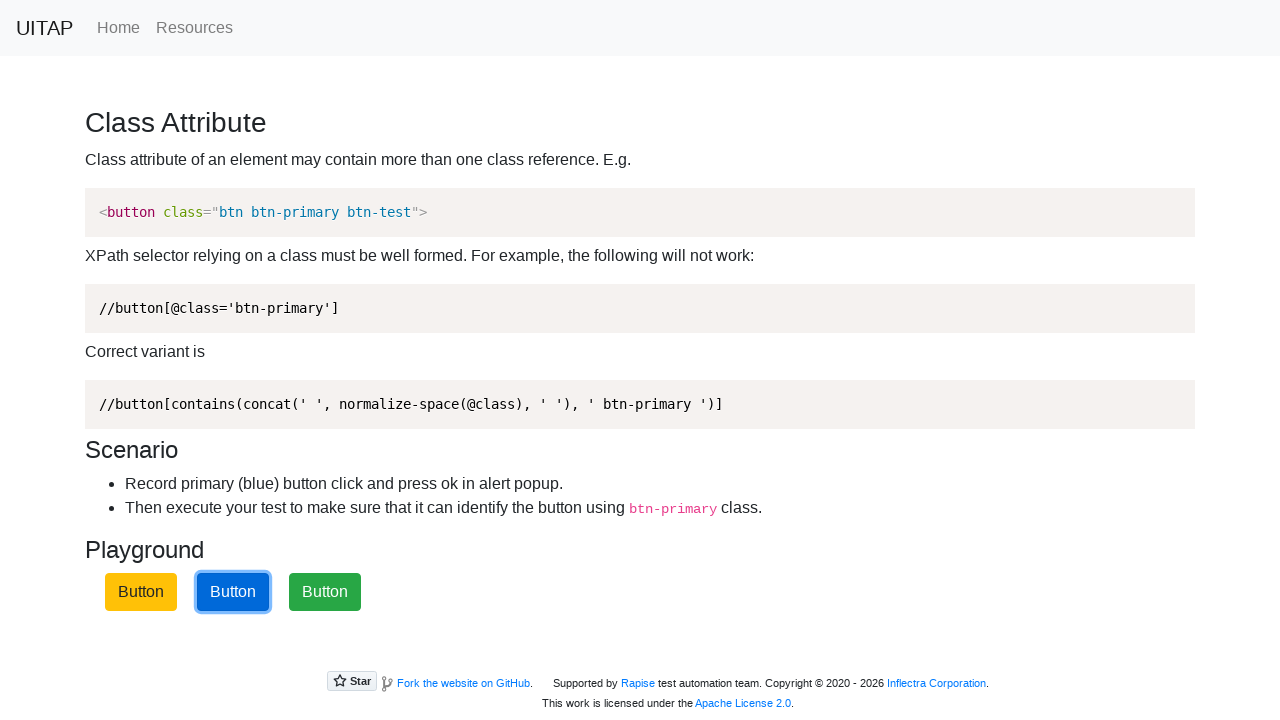